Tests the search functionality on dev.to by entering a search query, submitting the search, waiting for article results to load, and then navigating to the first article in the search results.

Starting URL: https://dev.to

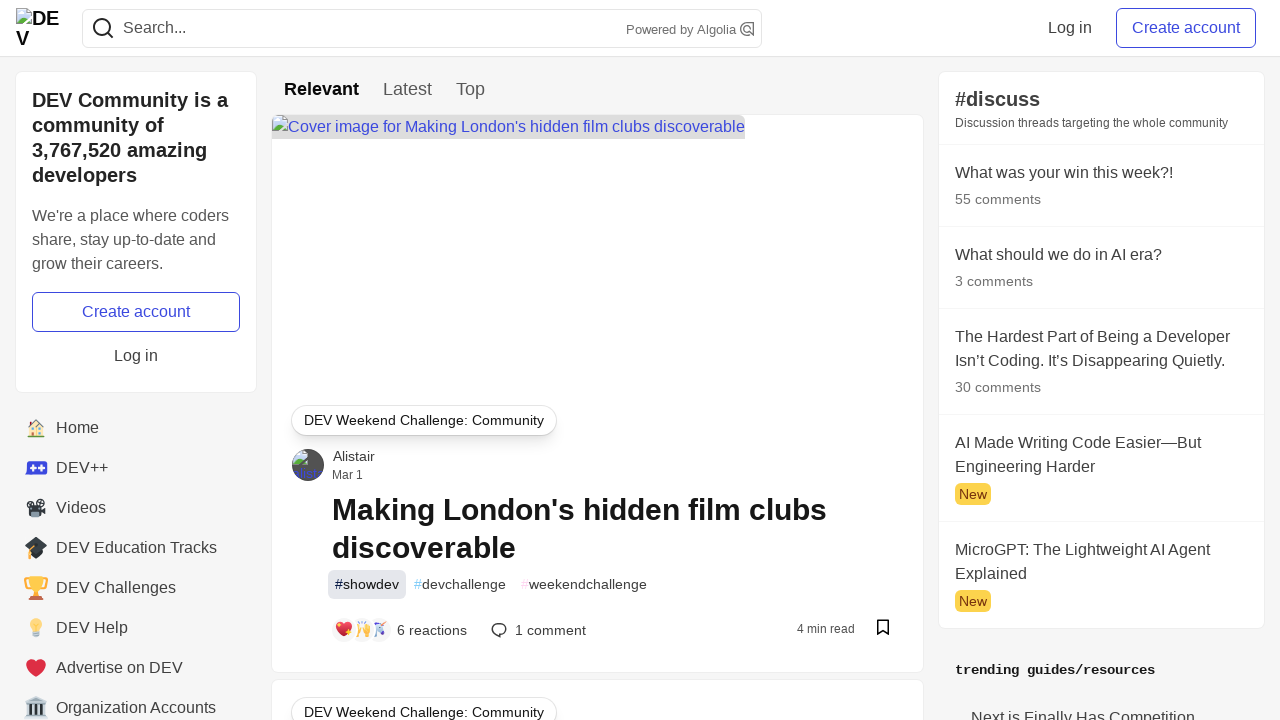

Filled header search input with 'playwright' on #header-search input[type=text]
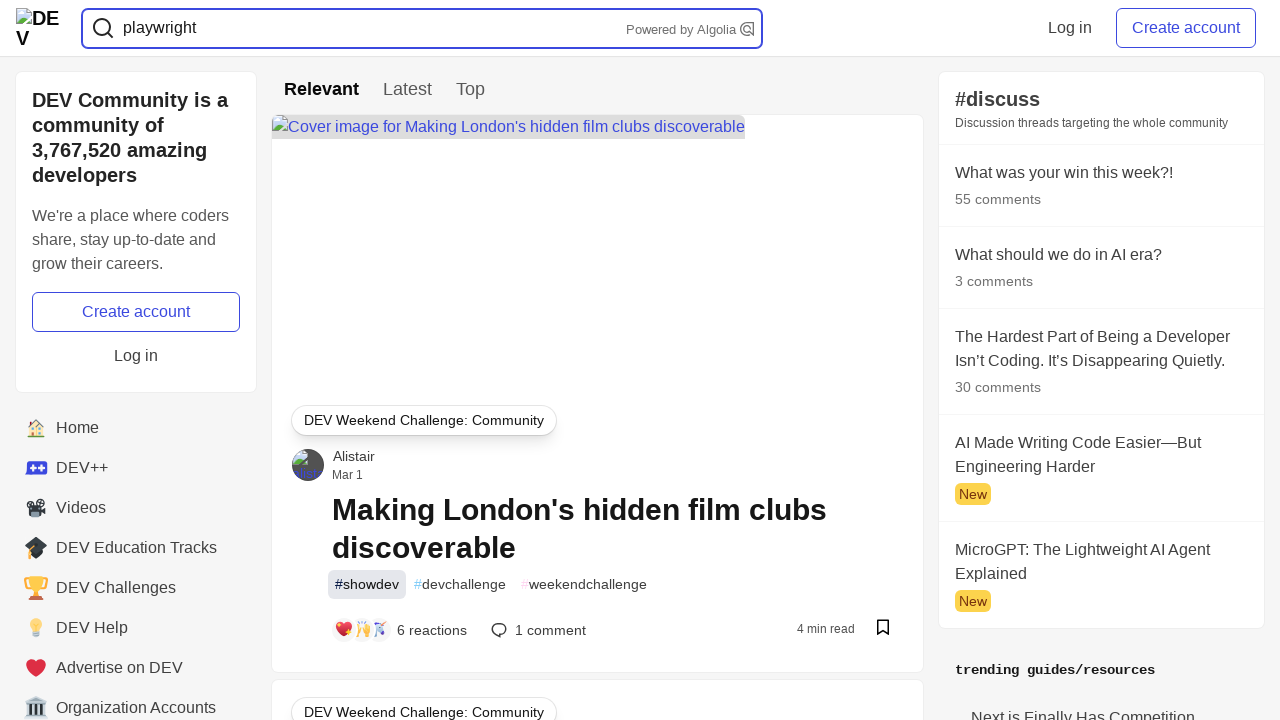

Clicked search submit button at (103, 28) on #header-search button[type=submit]
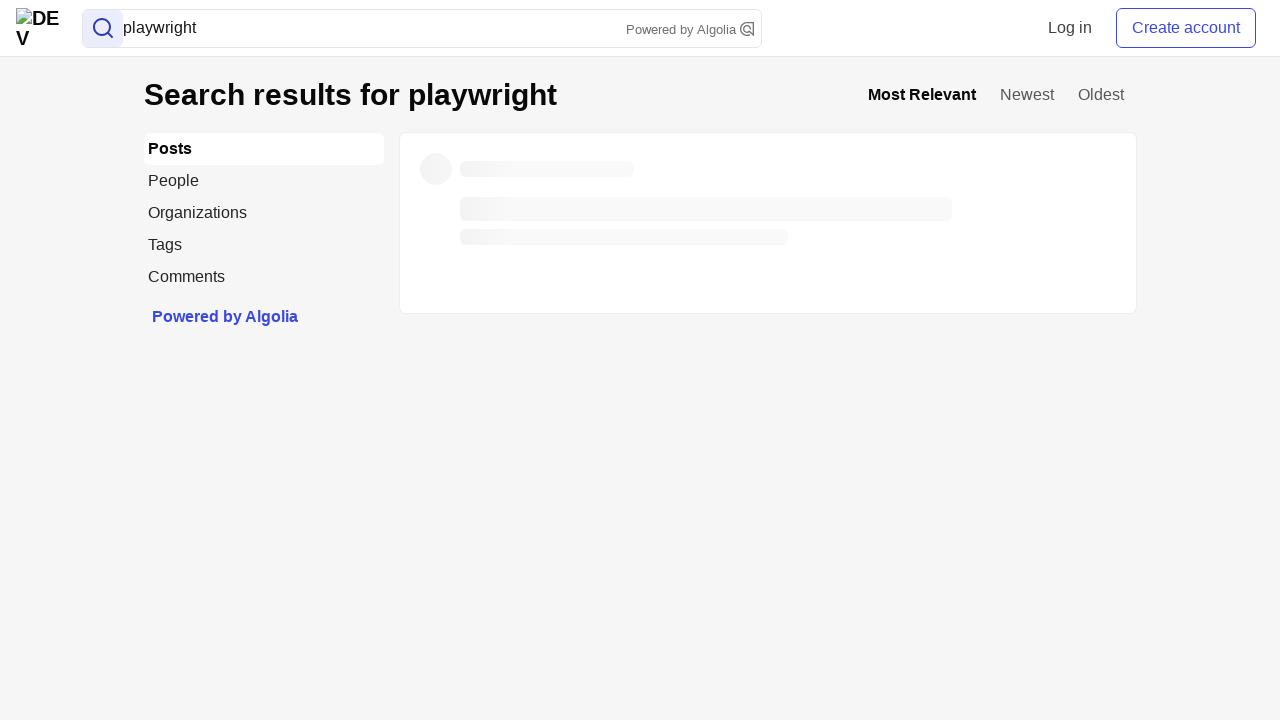

Search results loaded with article list
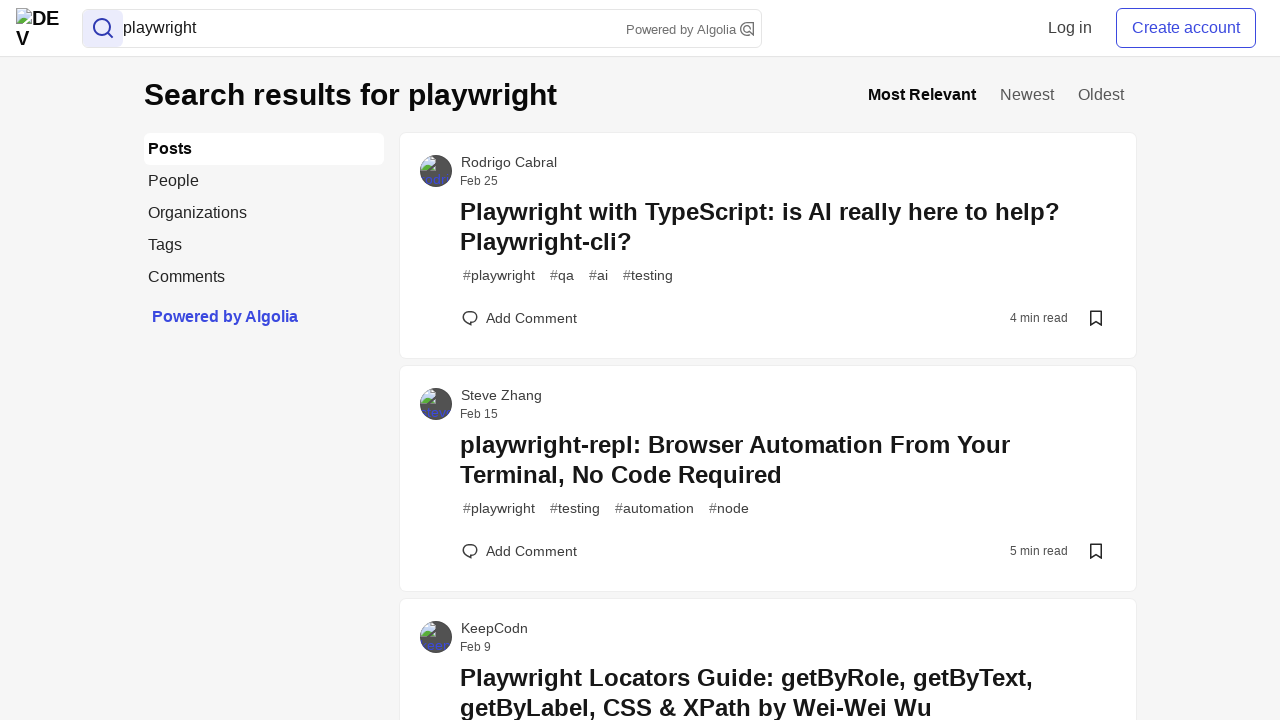

Clicked on first article in search results at (788, 227) on article.crayons-story h3 a >> nth=0
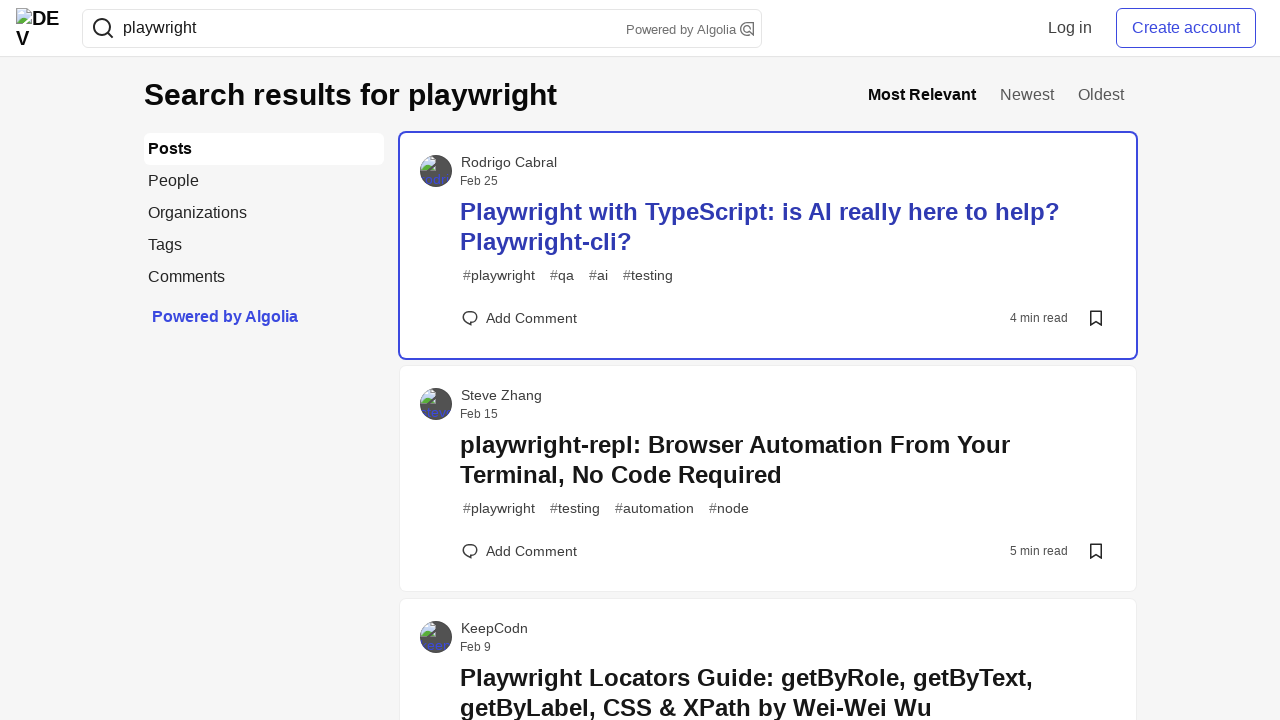

Article page loaded with heading element
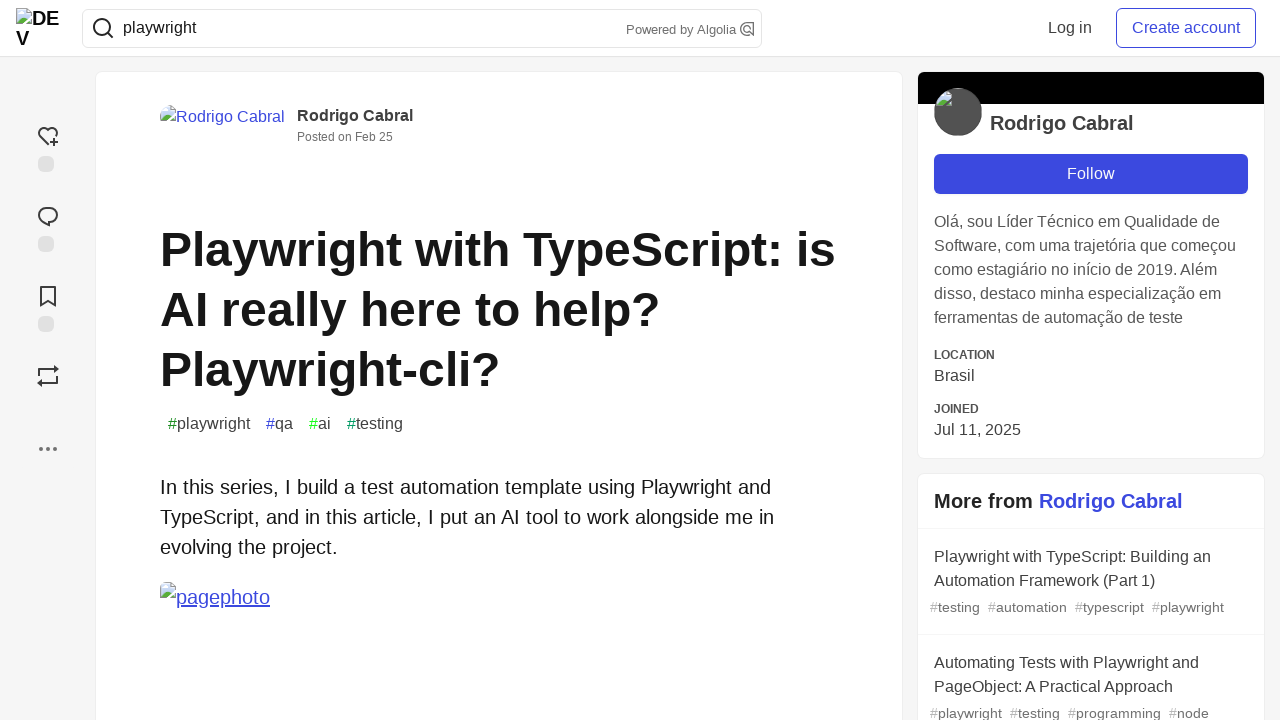

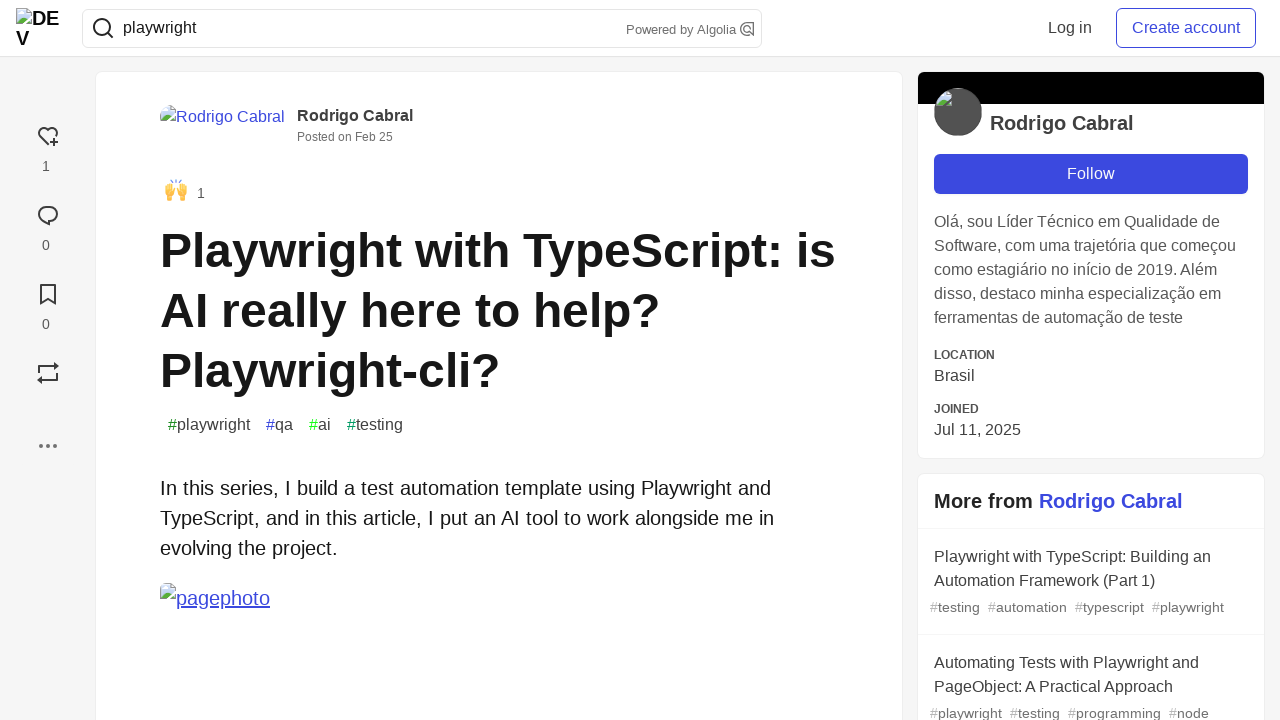